Tests dropdown menu functionality by clicking on a dropdown button and selecting an option from the expanded menu

Starting URL: http://formy-project.herokuapp.com/dropdown

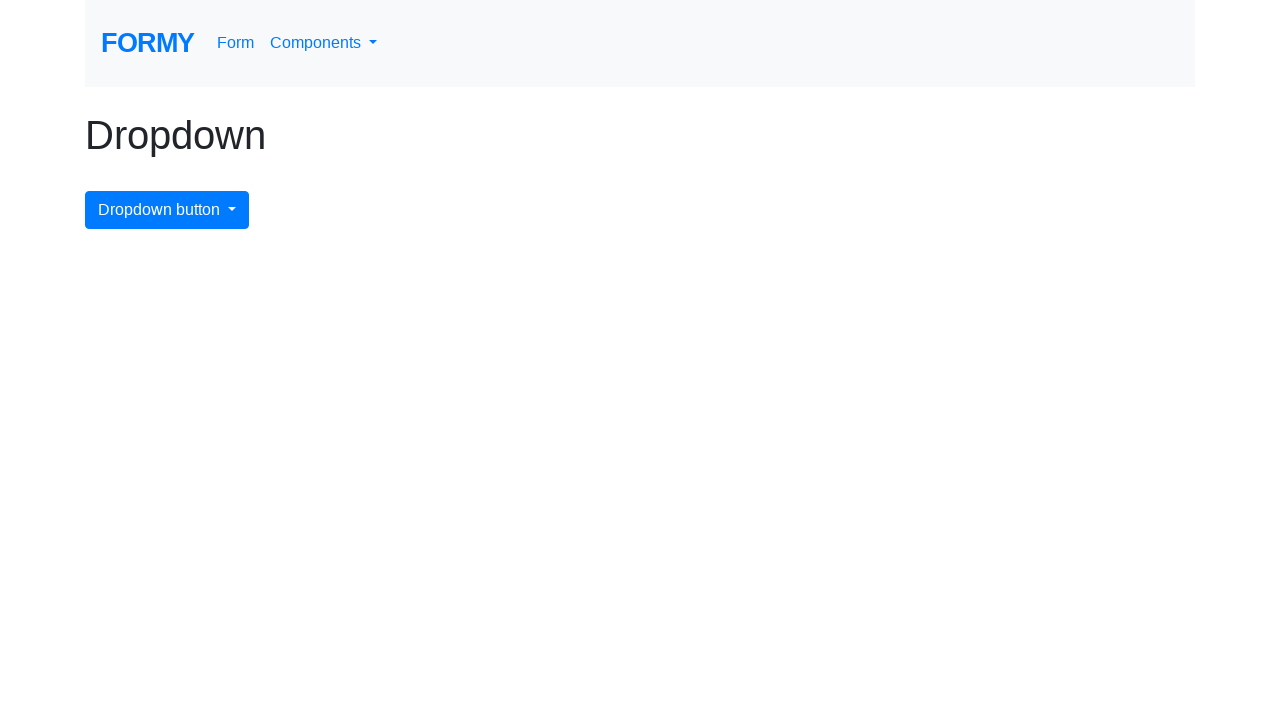

Clicked dropdown button to expand menu at (167, 210) on #dropdownMenuButton
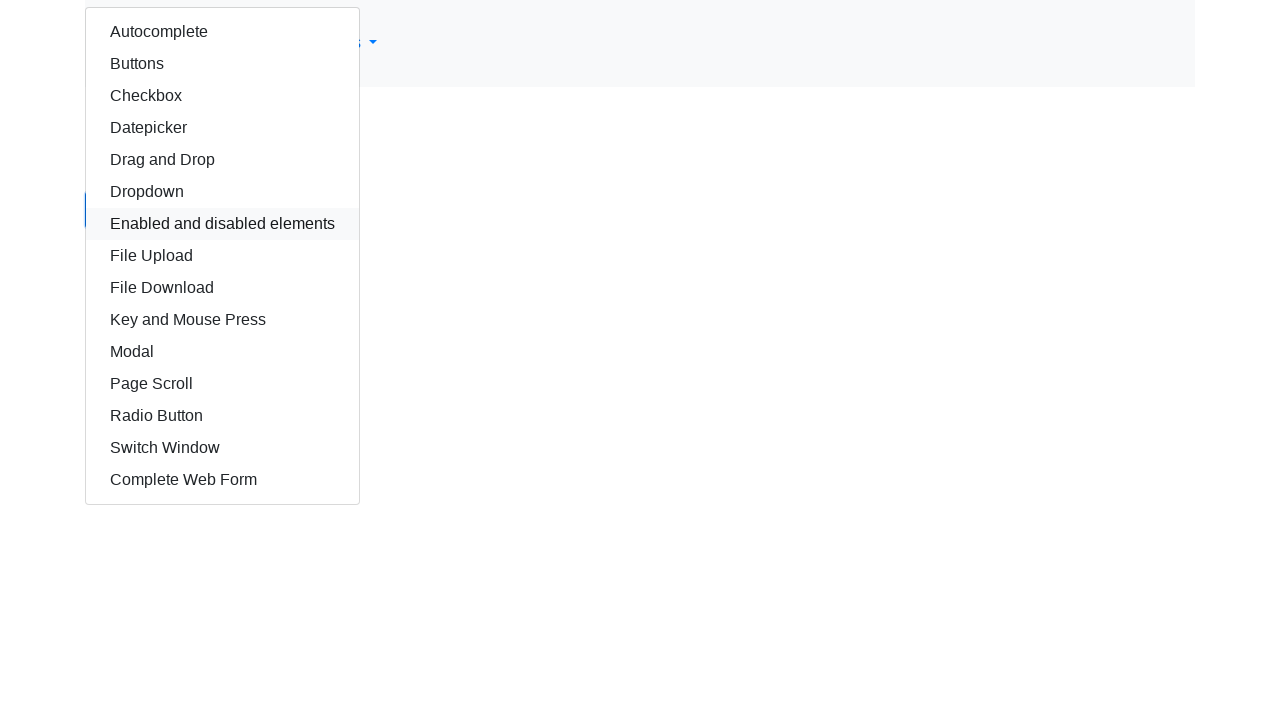

Selected 'Enabled and disabled elements' option from dropdown menu at (222, 224) on xpath=//div[@class='dropdown-menu show']/a[text()='Enabled and disabled elements
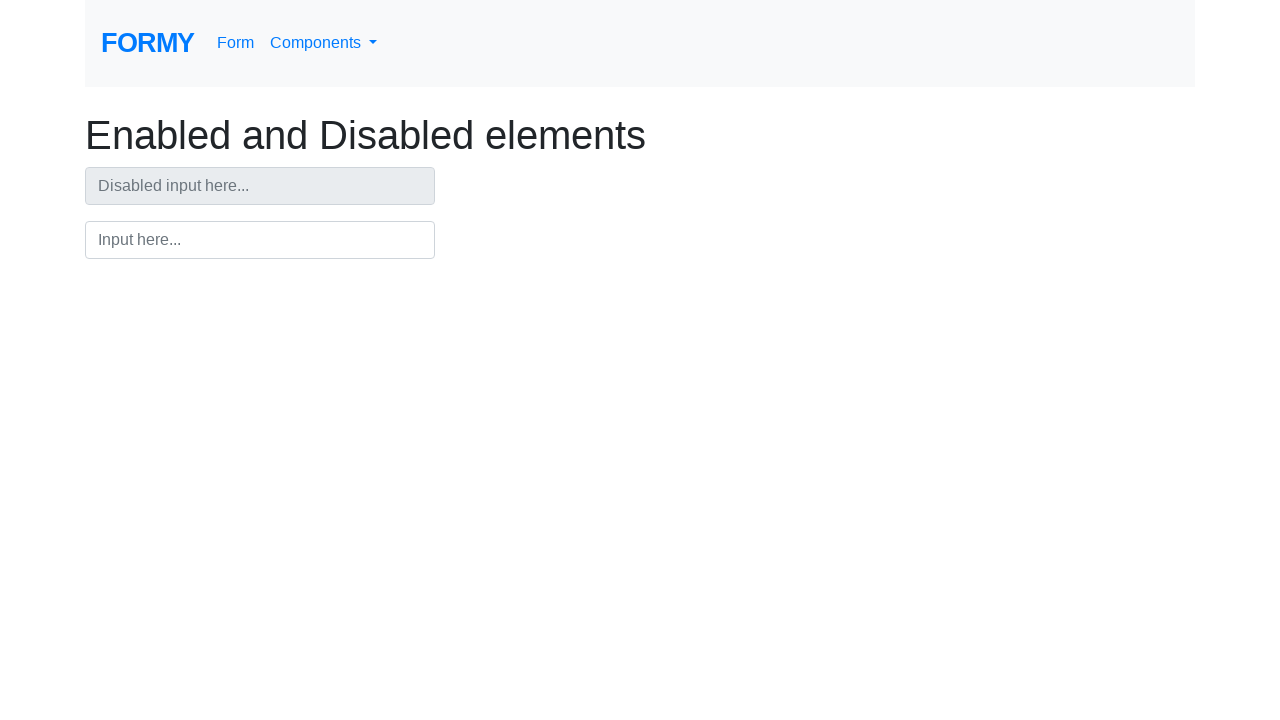

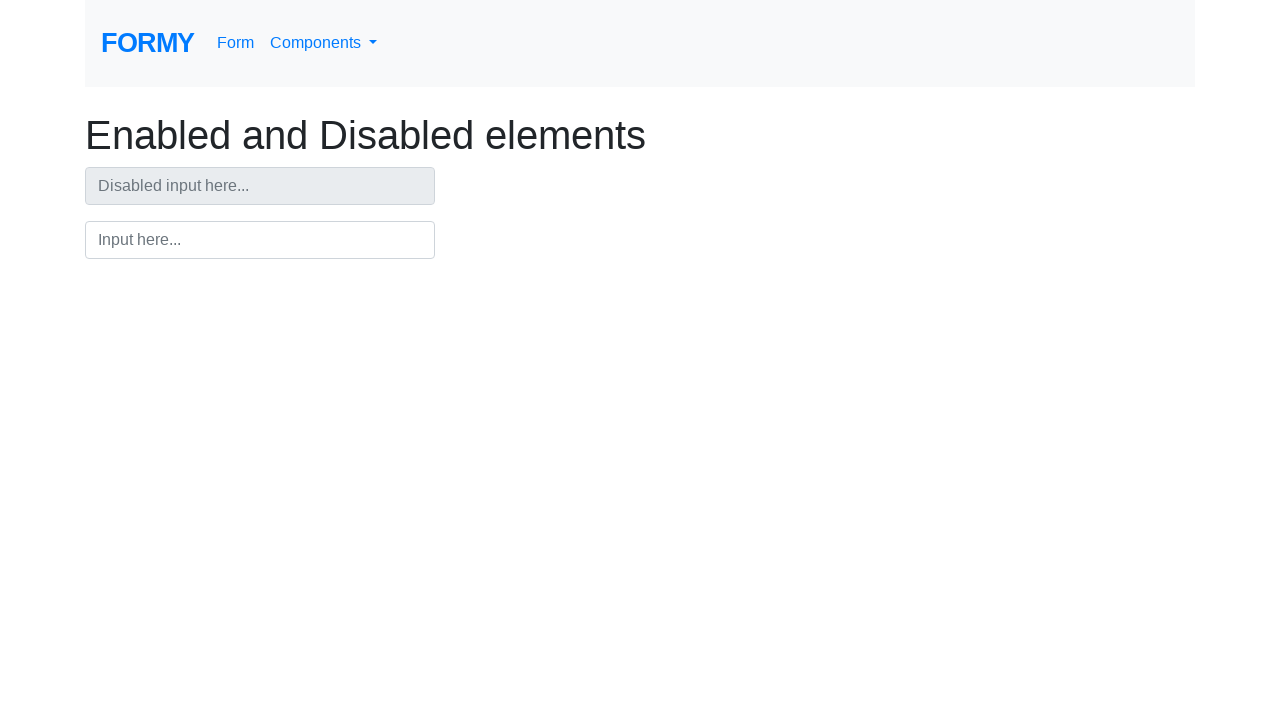